Tests selecting an option from a dropdown by visible text and verifying the selection

Starting URL: https://www.selenium.dev/selenium/web/web-form.html

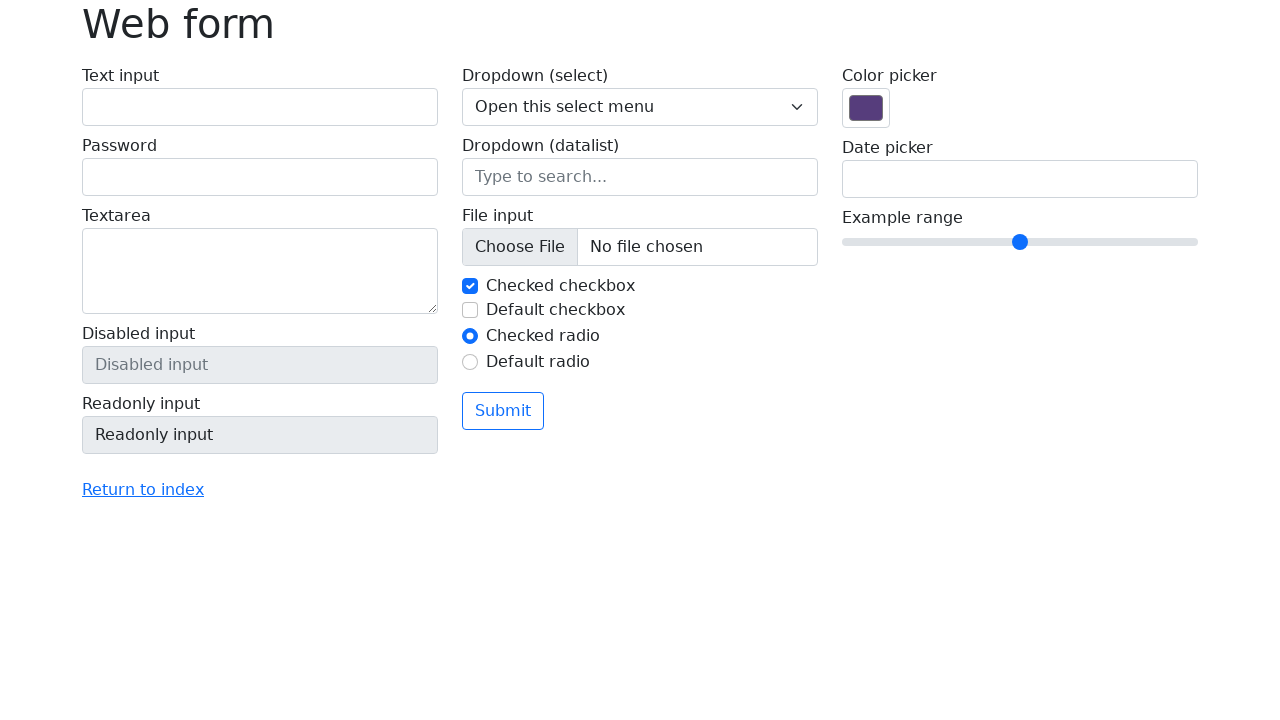

Navigated to web form test page
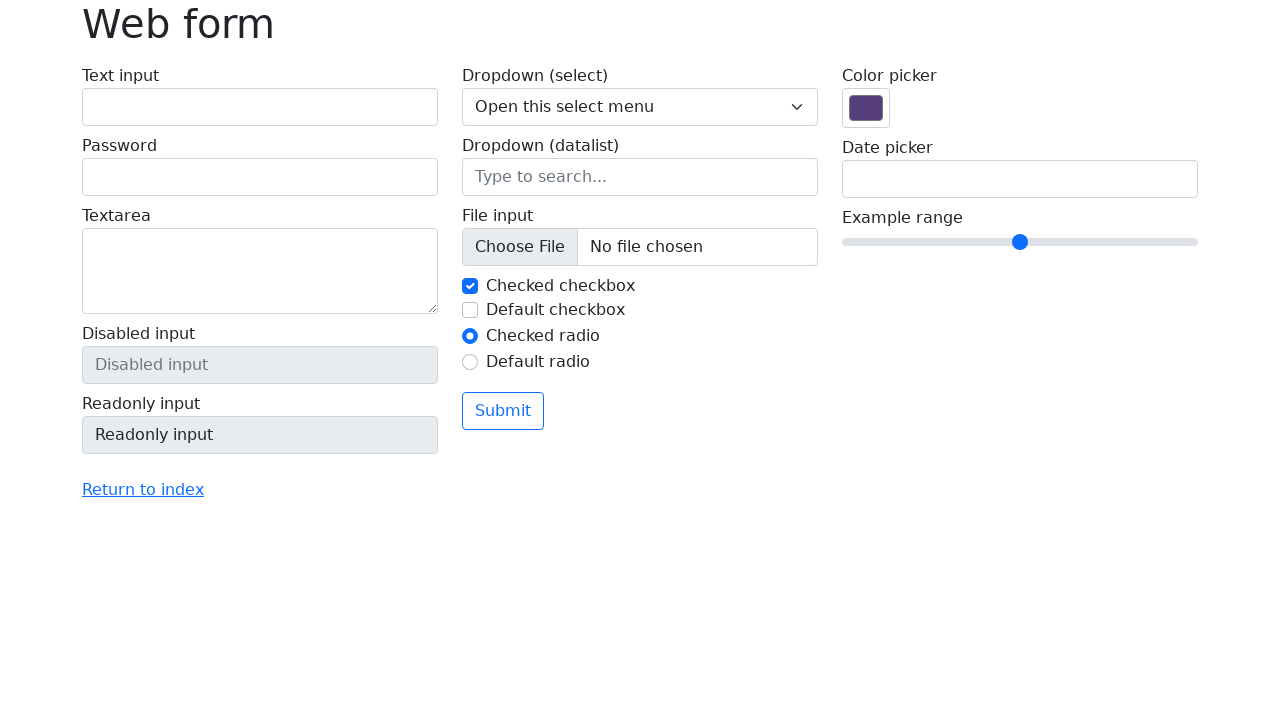

Selected 'Three' from dropdown by visible text on select[name='my-select']
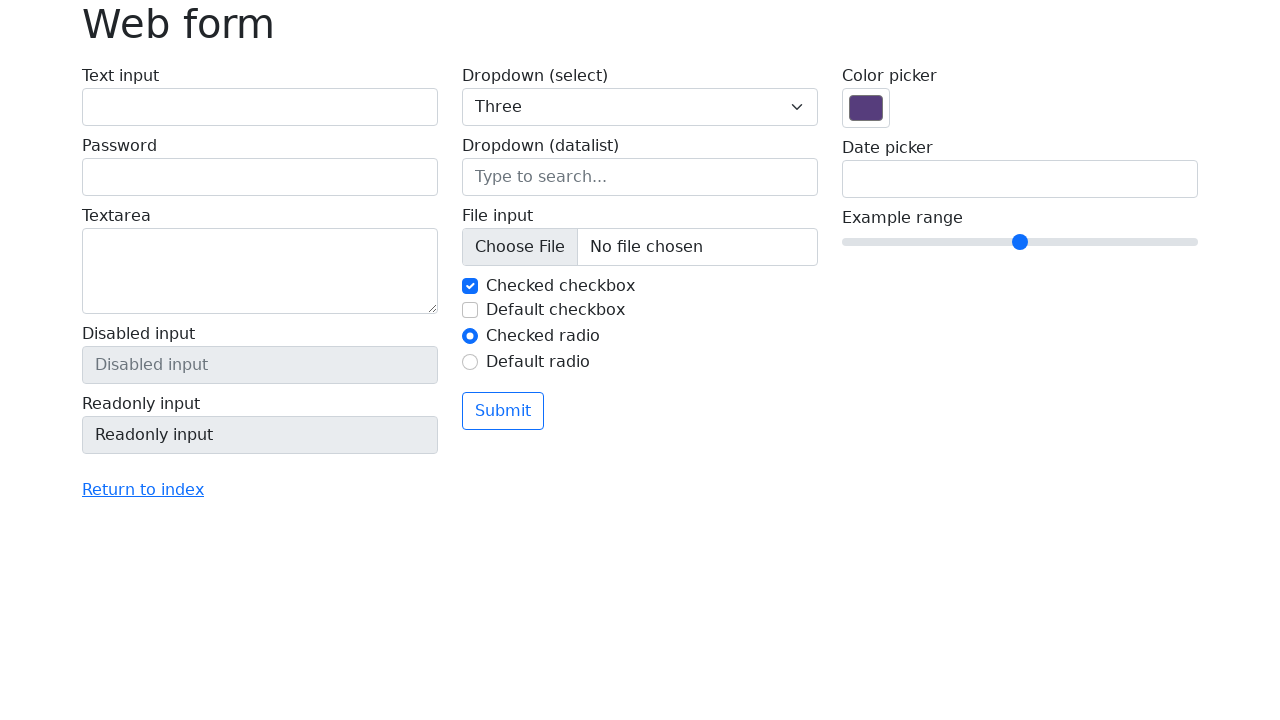

Verified that option with value 3 is selected
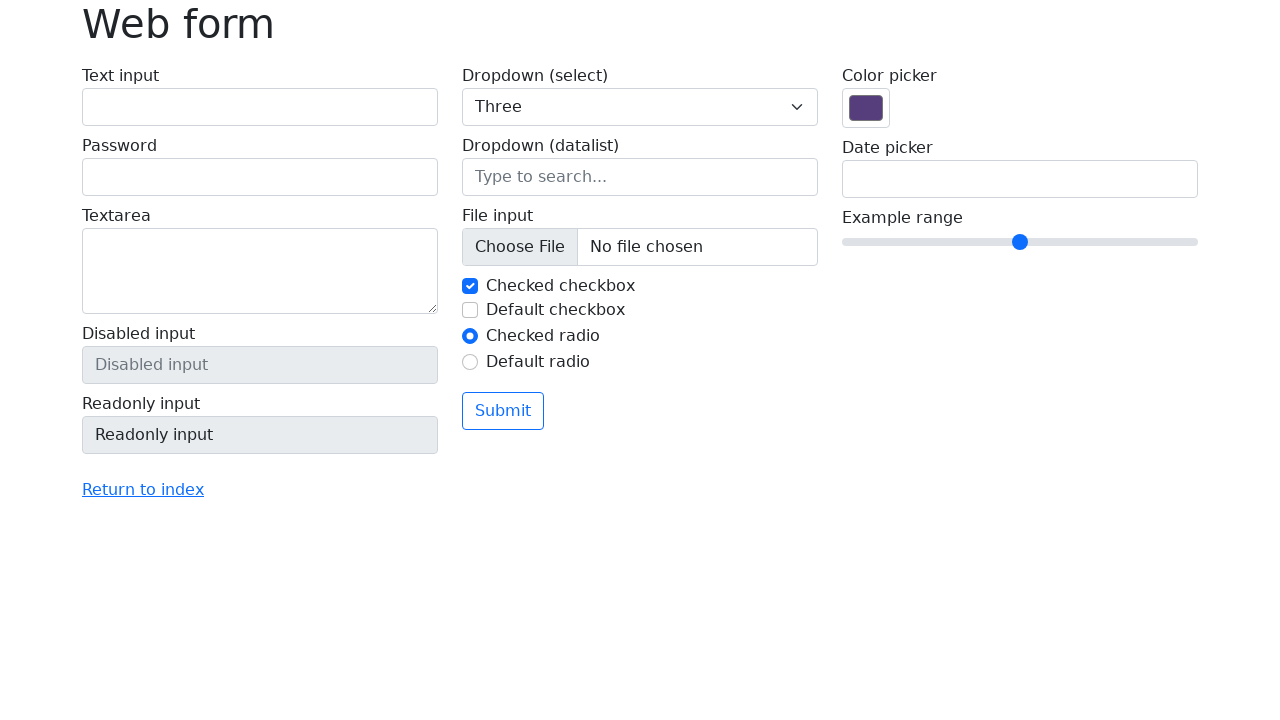

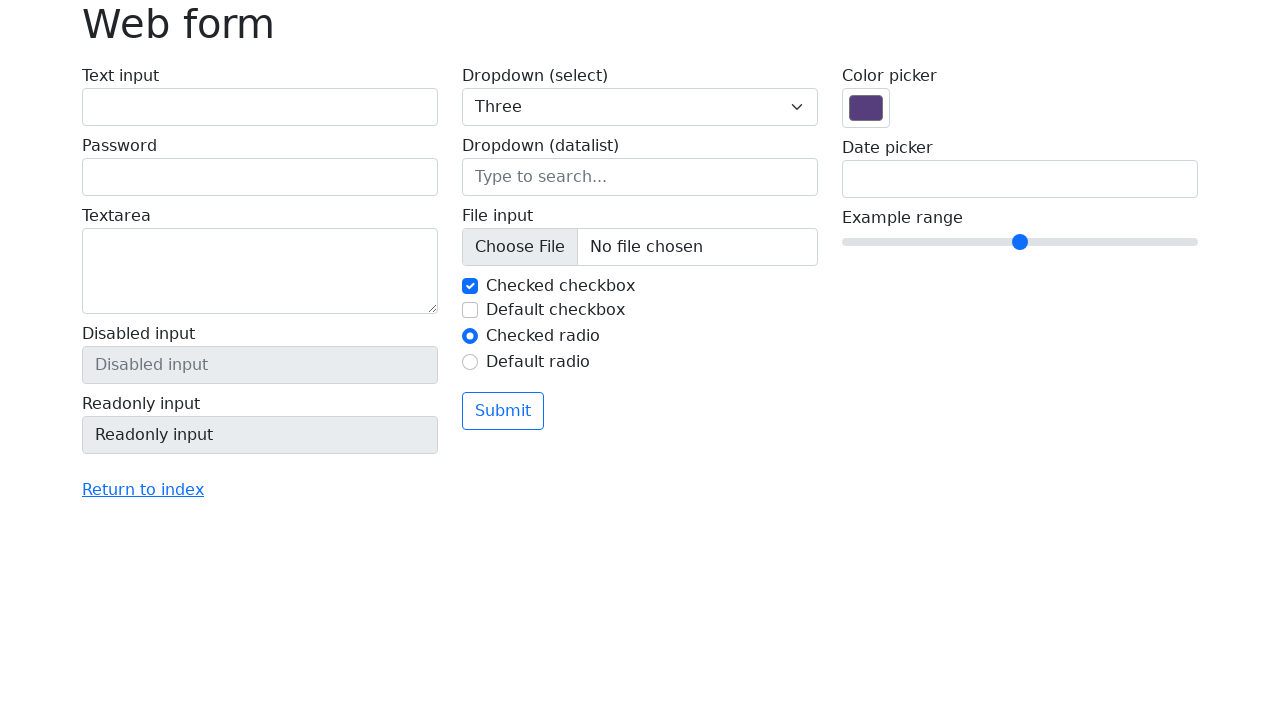